Navigates to GitHub homepage and verifies the title contains "GitHub"

Starting URL: https://github.com

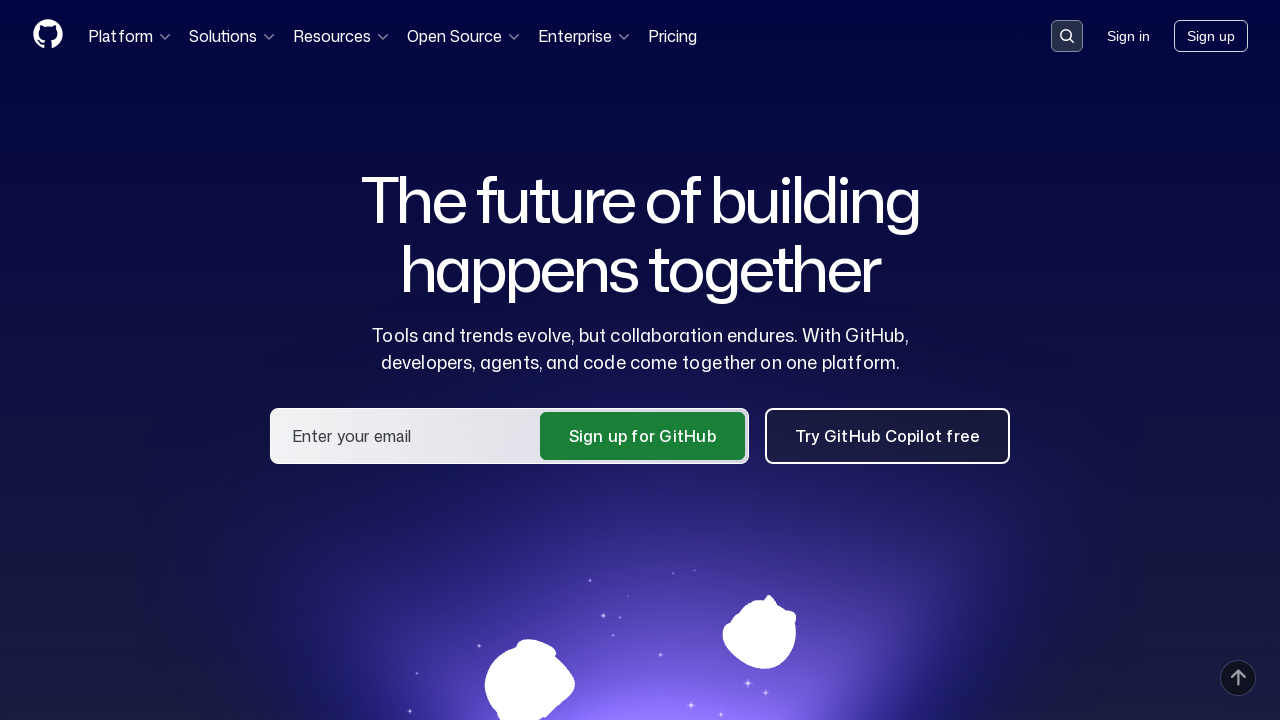

Navigated to GitHub homepage
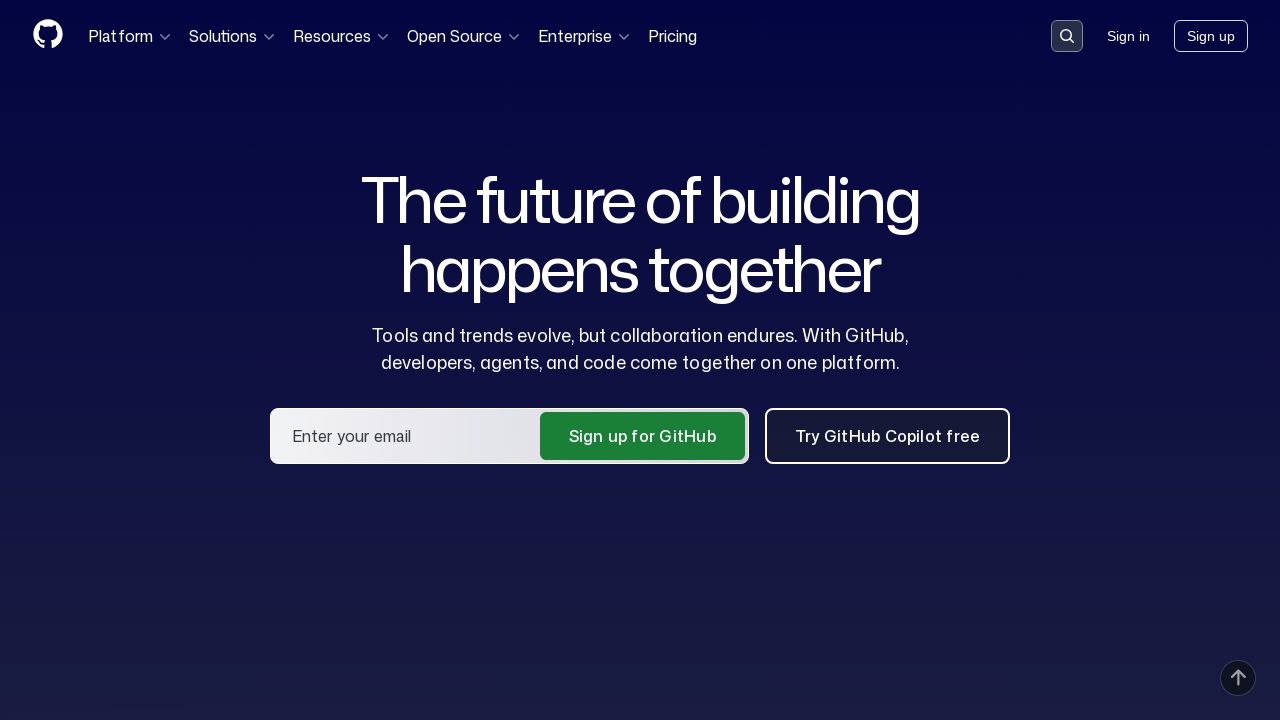

Verified that page title contains 'GitHub'
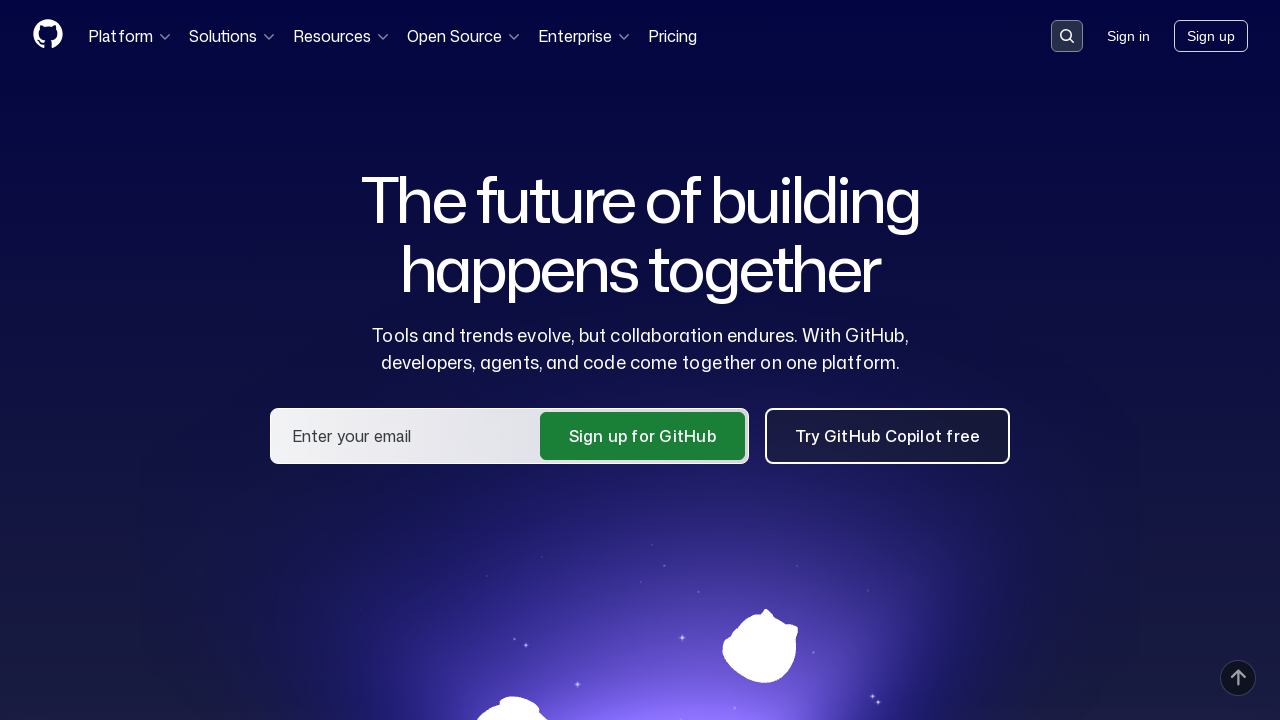

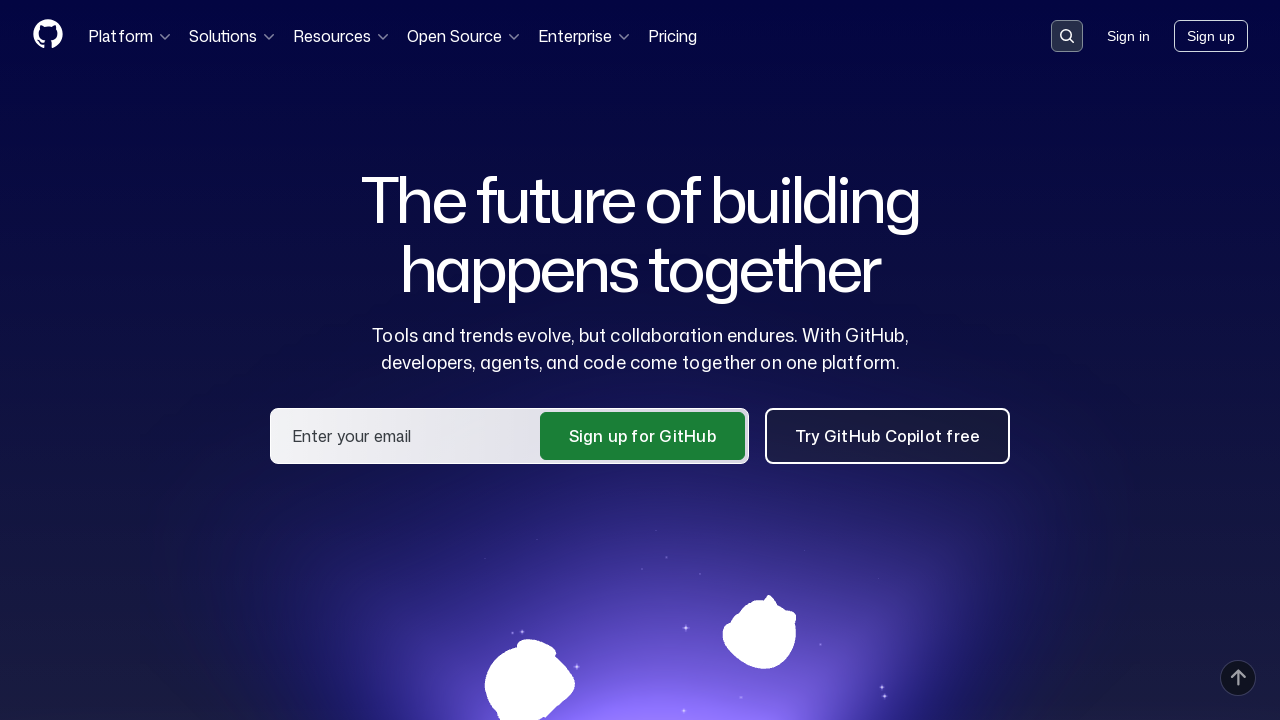